Tests multiple window handling by opening a new window, switching between parent and child windows, and extracting text from both

Starting URL: https://the-internet.herokuapp.com/

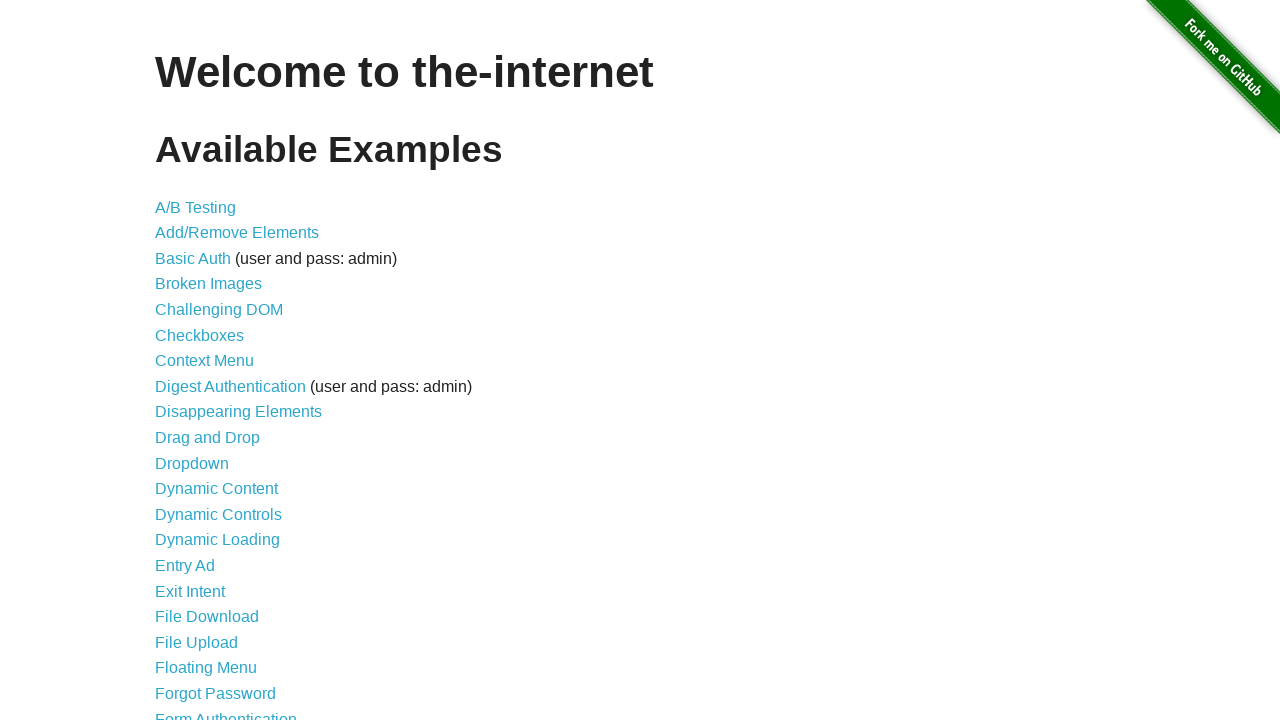

Clicked on Multiple Windows link at (218, 369) on text='Multiple Windows'
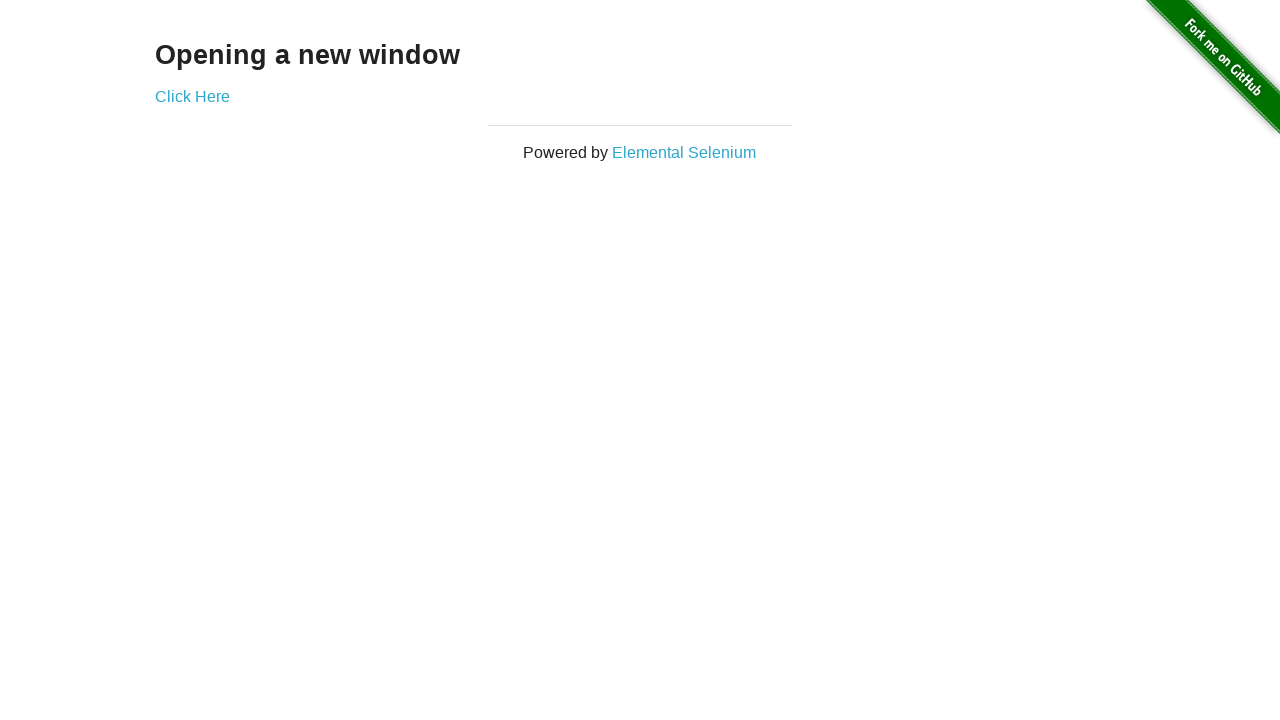

Clicked 'Click Here' to open new window at (192, 96) on text='Click Here'
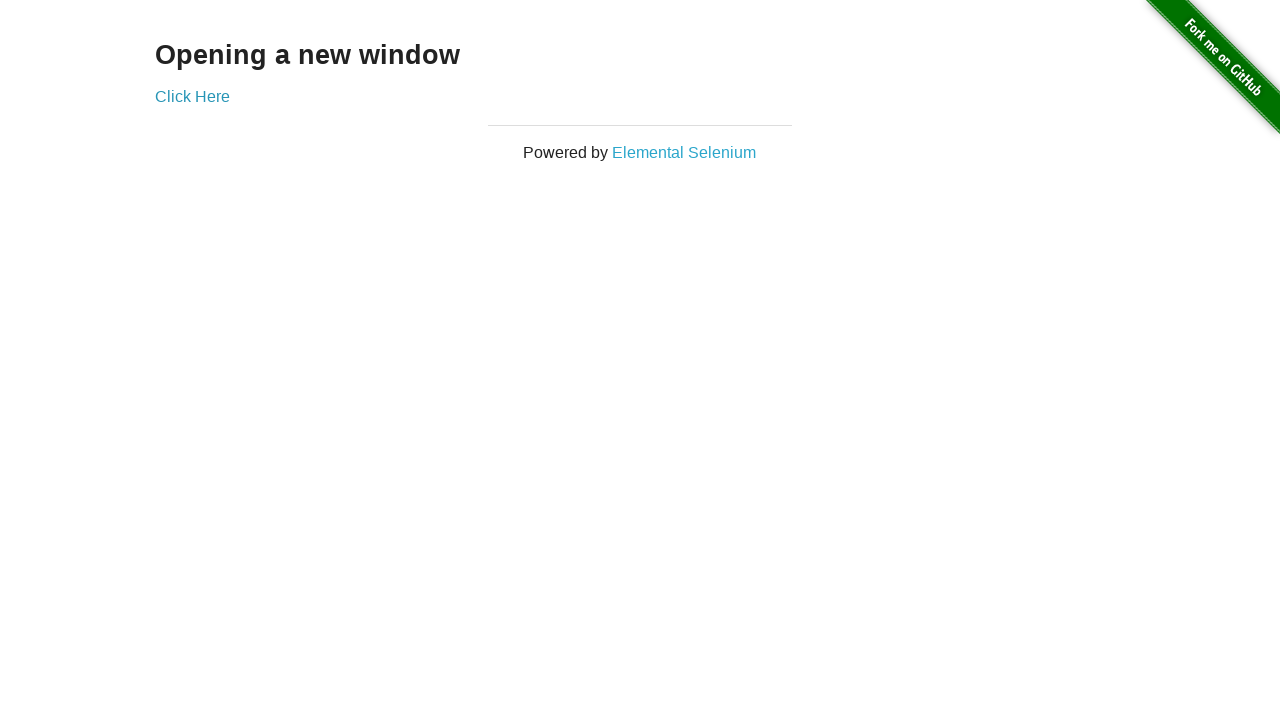

New window/popup opened and assigned to new_page
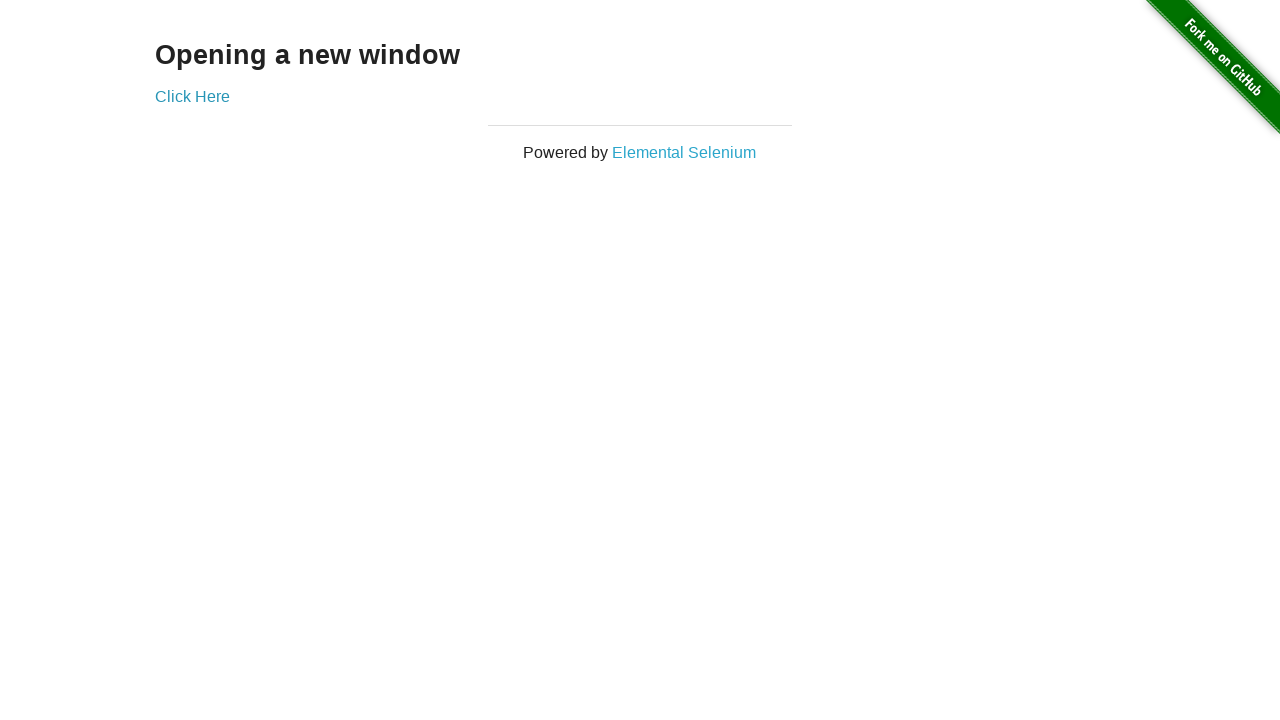

Extracted text from new window: 'New Window'
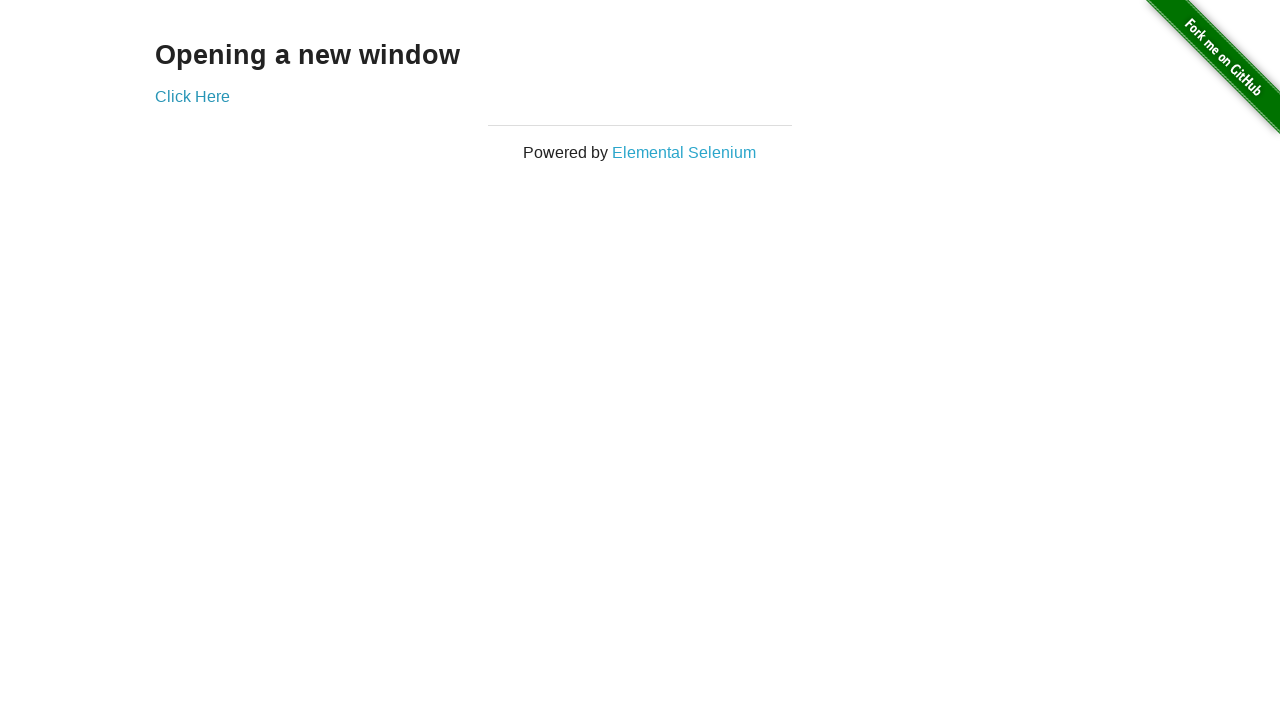

Extracted text from parent window: 'Opening a new window'
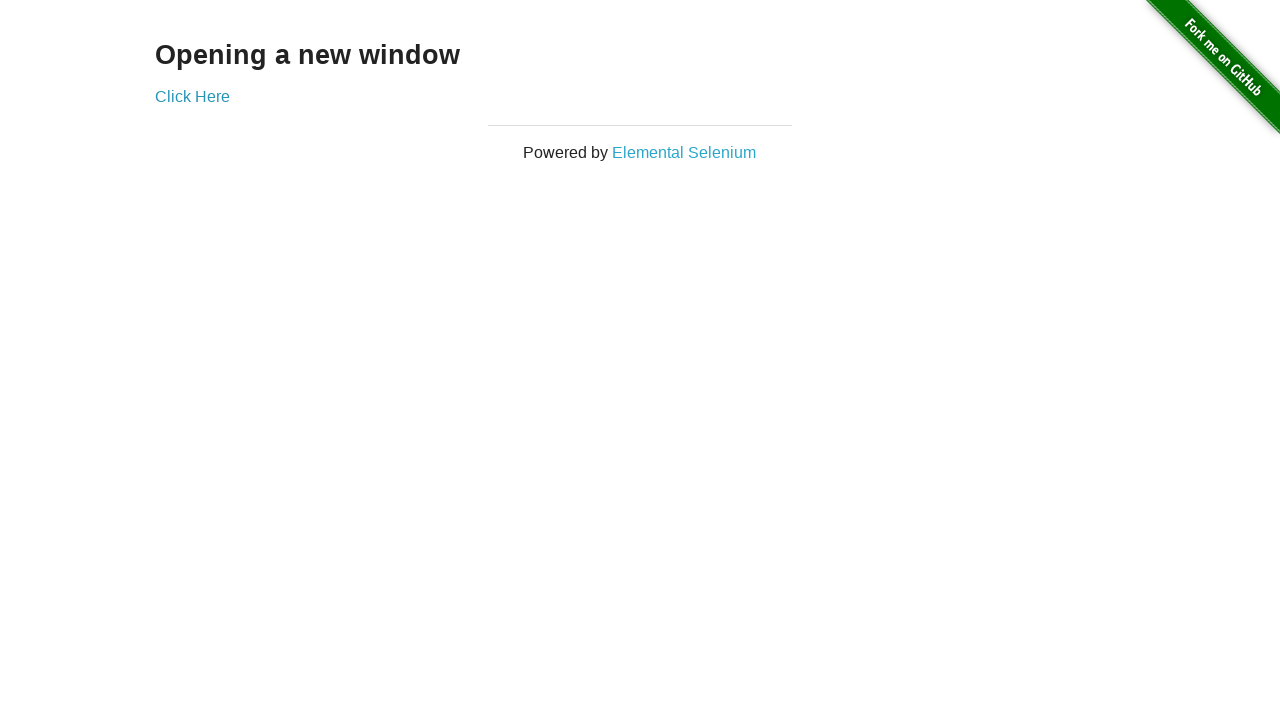

Closed the new window/popup
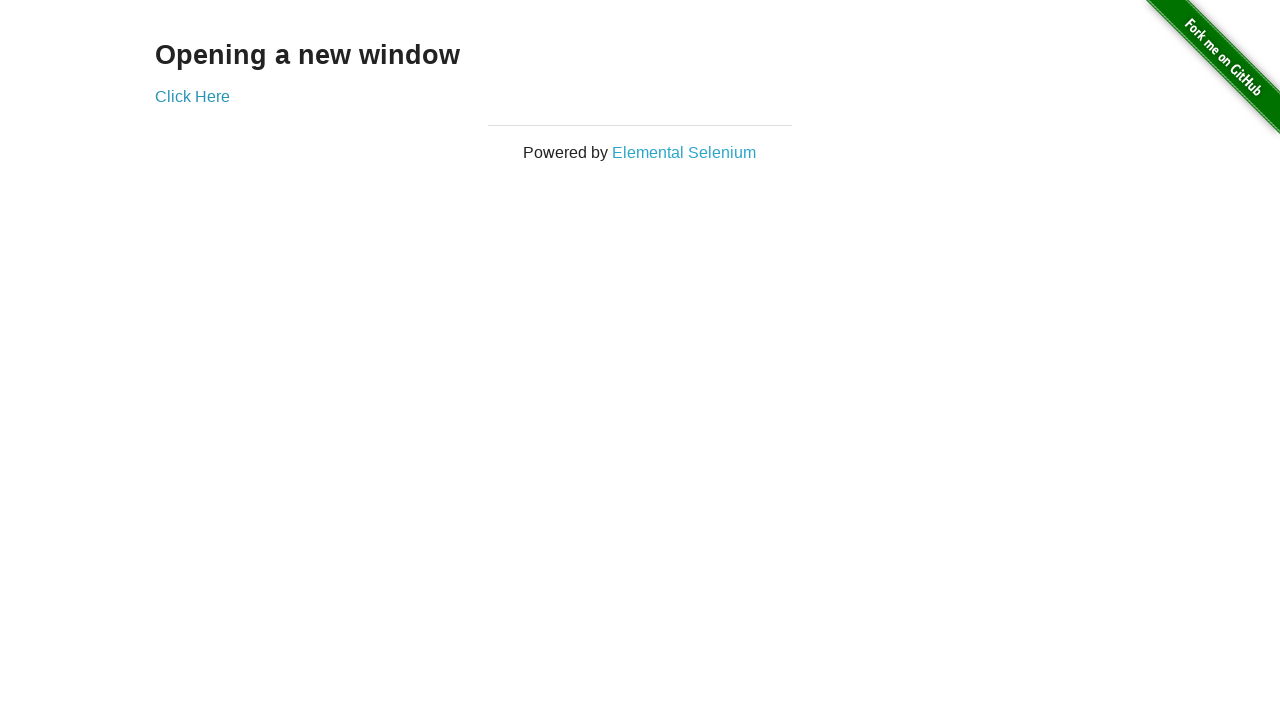

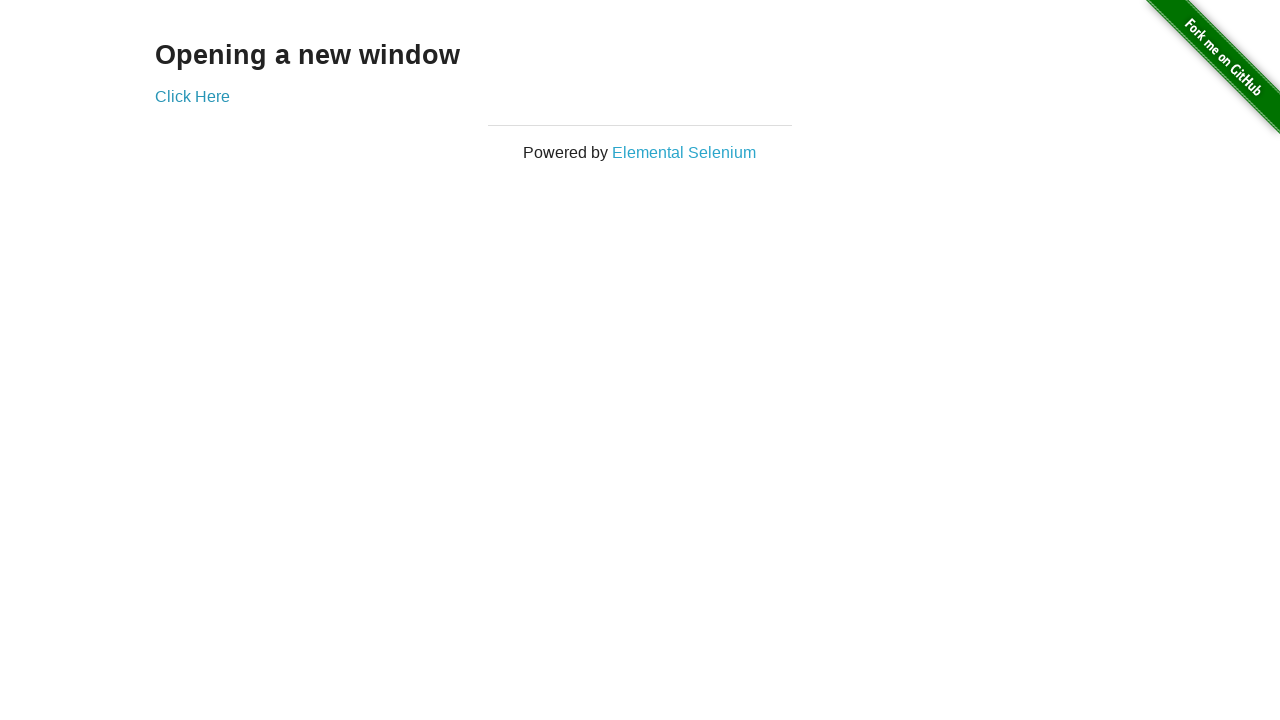